Solves a math challenge by extracting a value from an element attribute, calculating the result, filling in the answer, selecting checkboxes, and submitting the form

Starting URL: http://suninjuly.github.io/get_attribute.html

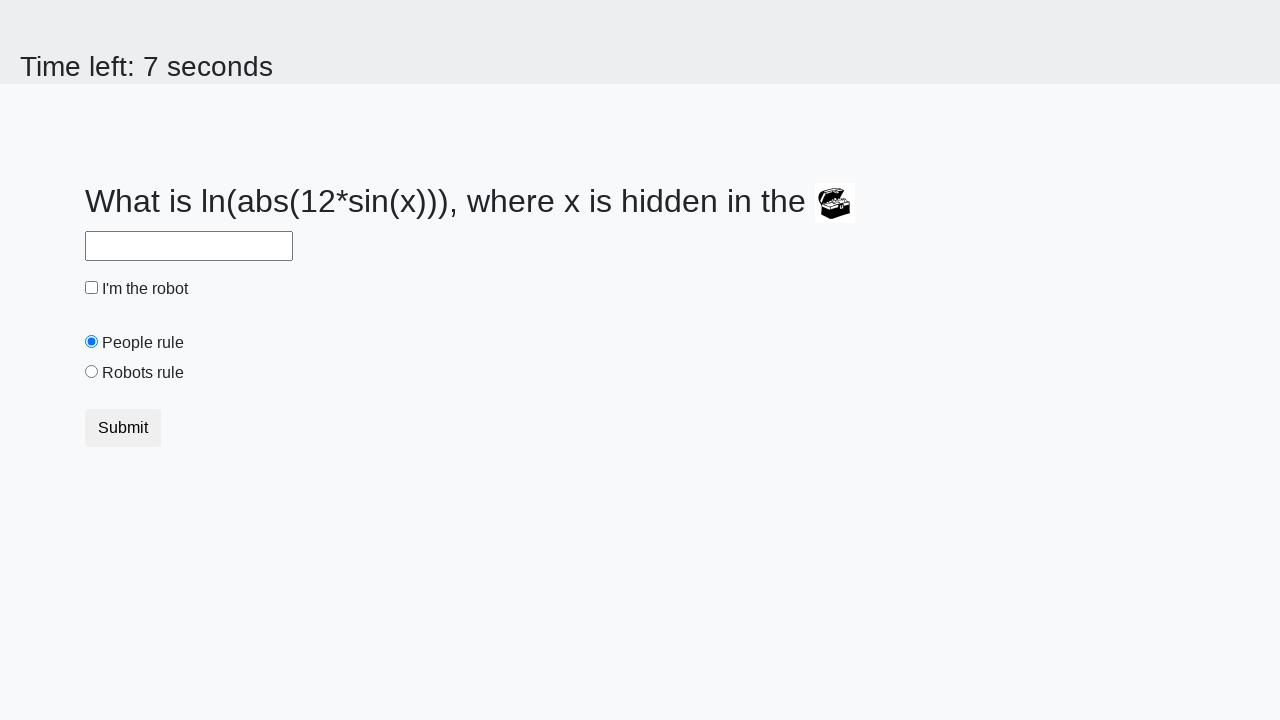

Located treasure element with ID 'treasure'
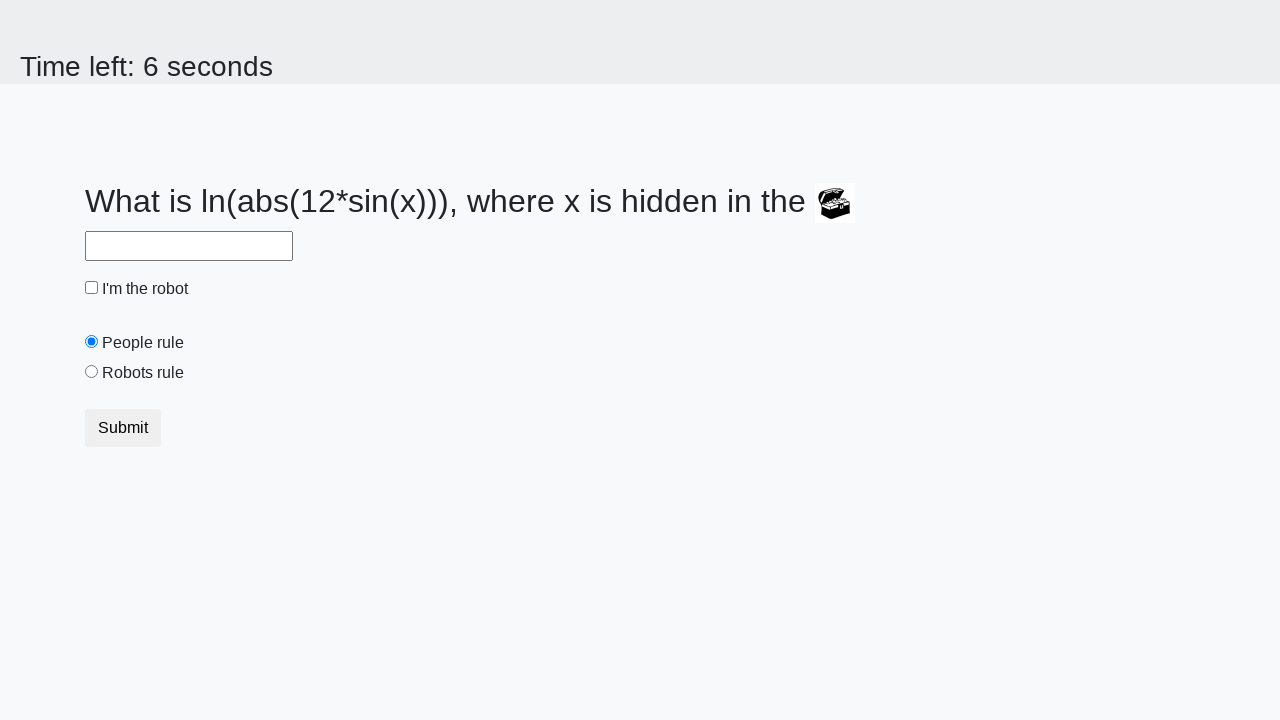

Extracted 'valuex' attribute from treasure element: 210
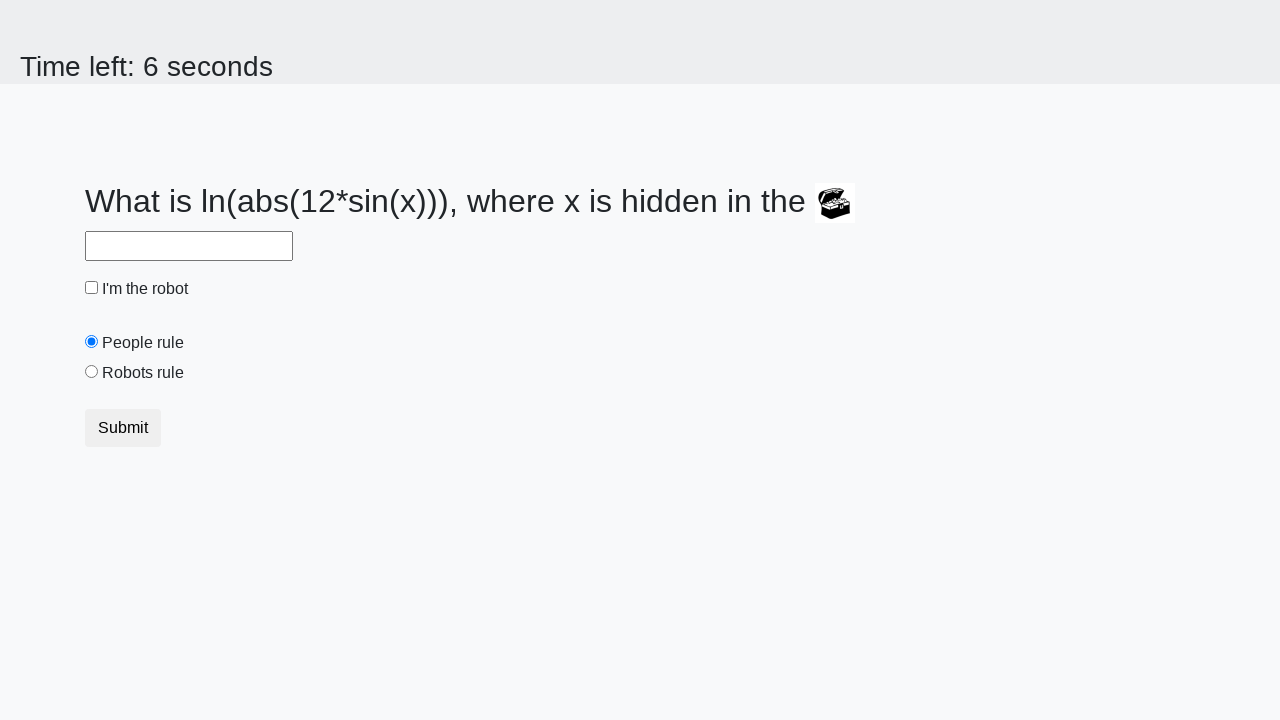

Calculated math result: 1.725018029243405
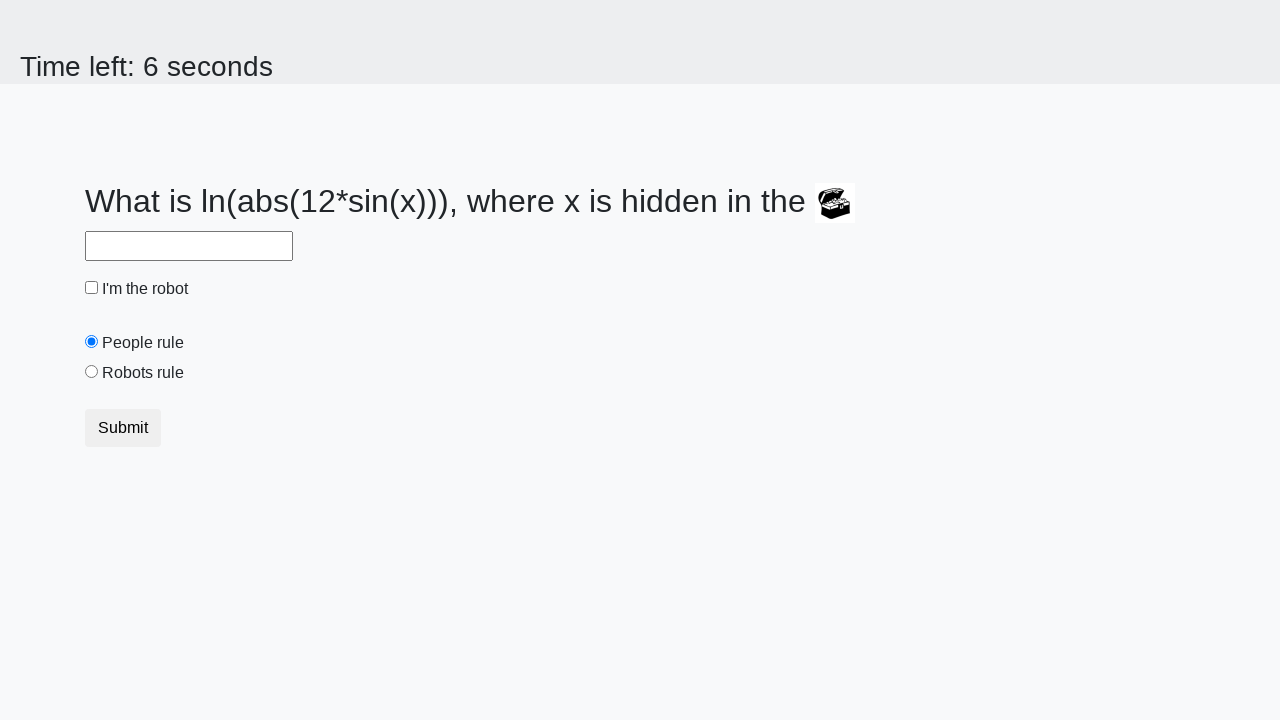

Filled answer field with calculated value: 1.725018029243405 on #answer
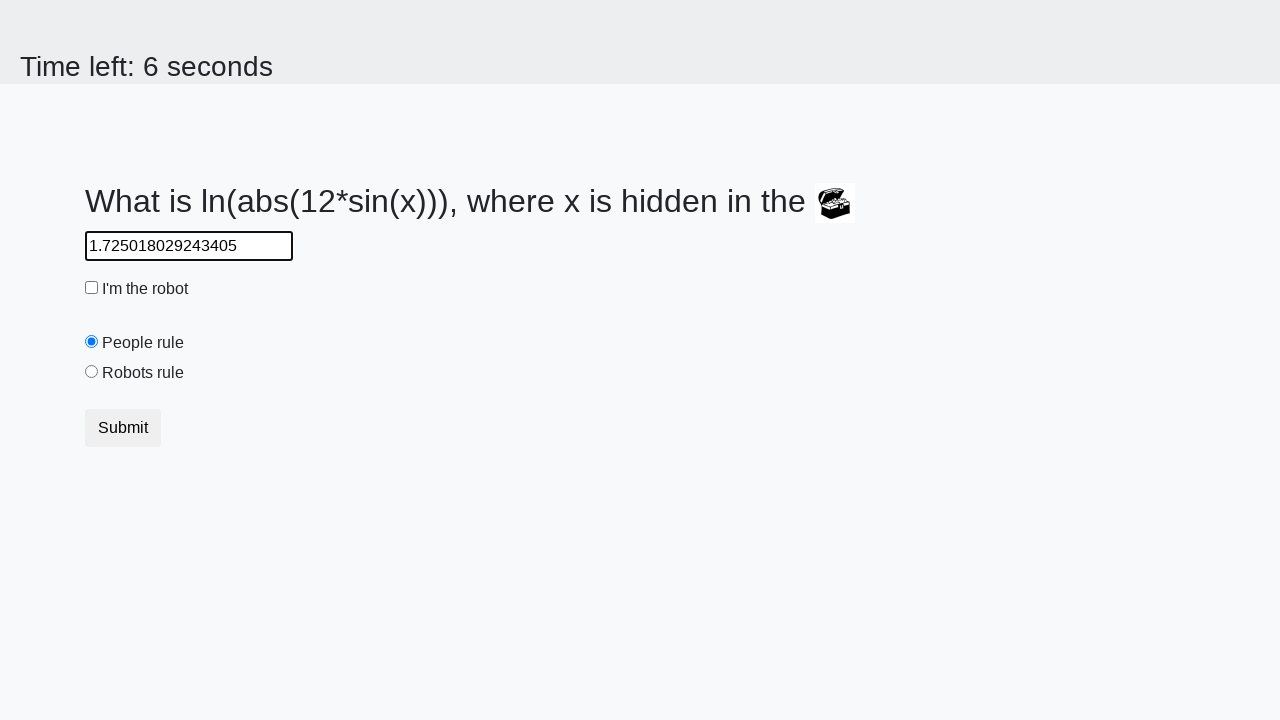

Clicked robot checkbox at (92, 288) on #robotCheckbox
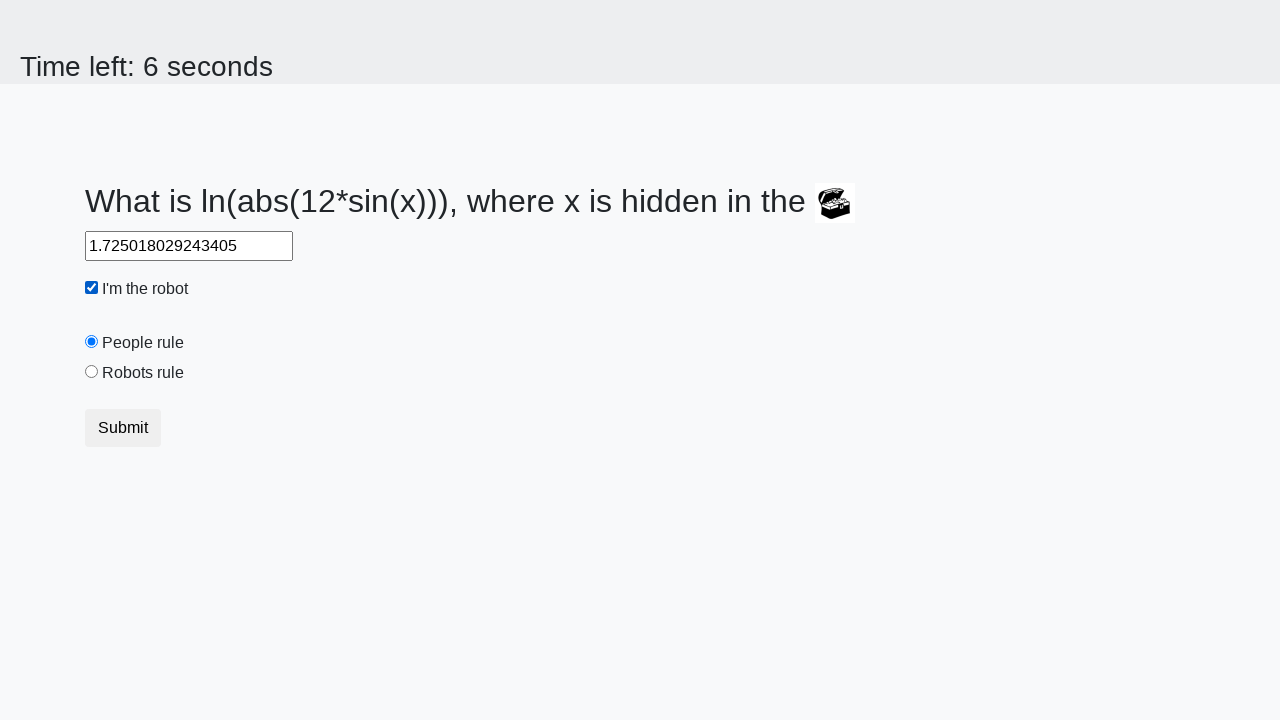

Clicked 'robots rule' radio button at (92, 372) on #robotsRule
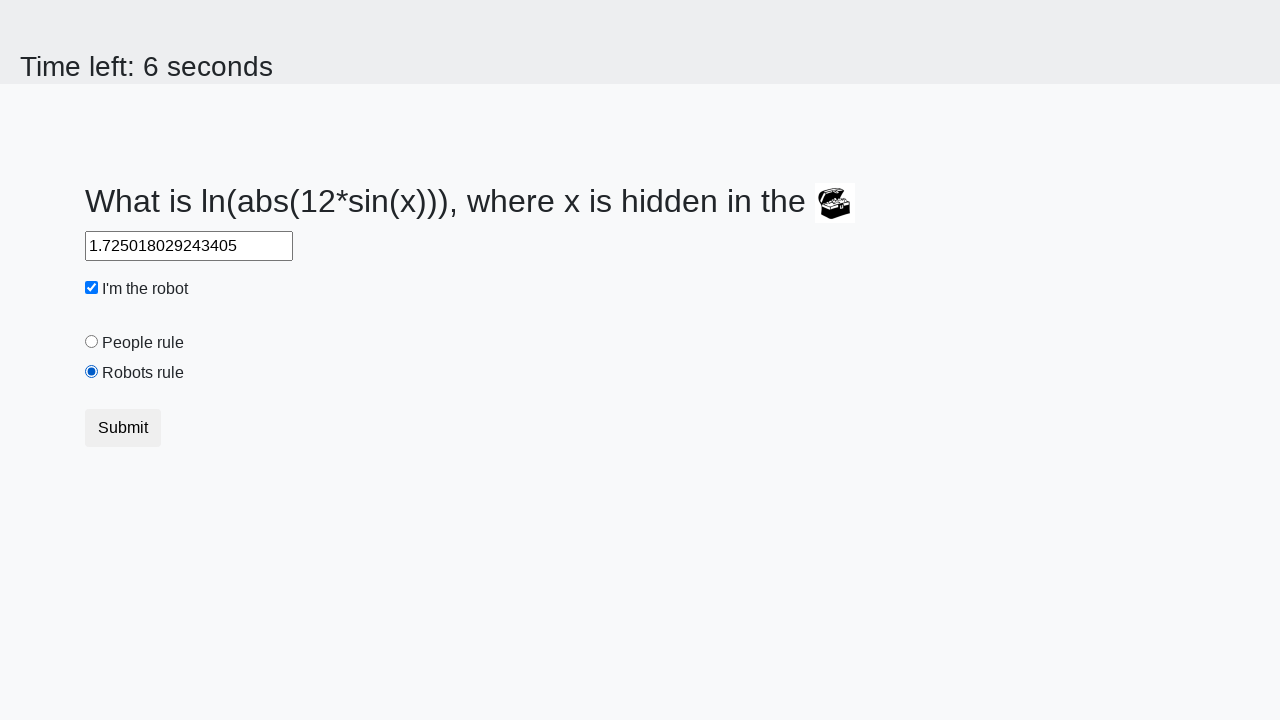

Clicked submit button to submit form at (123, 428) on button.btn
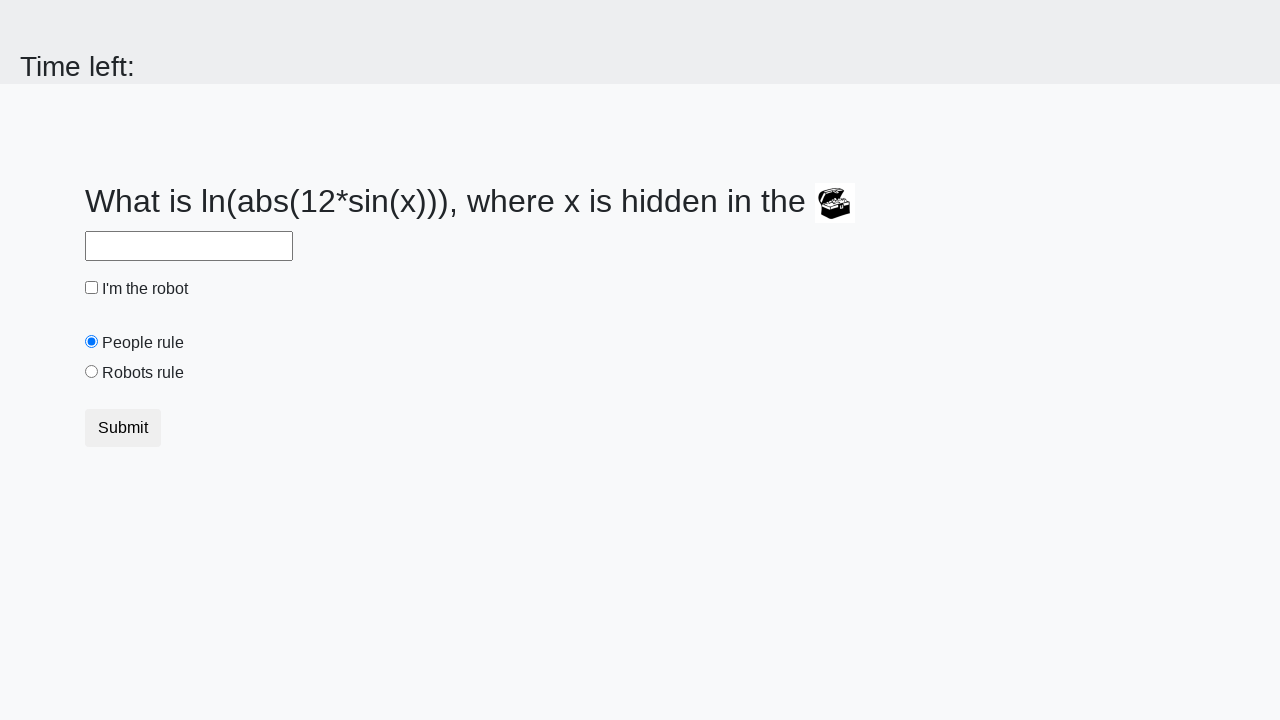

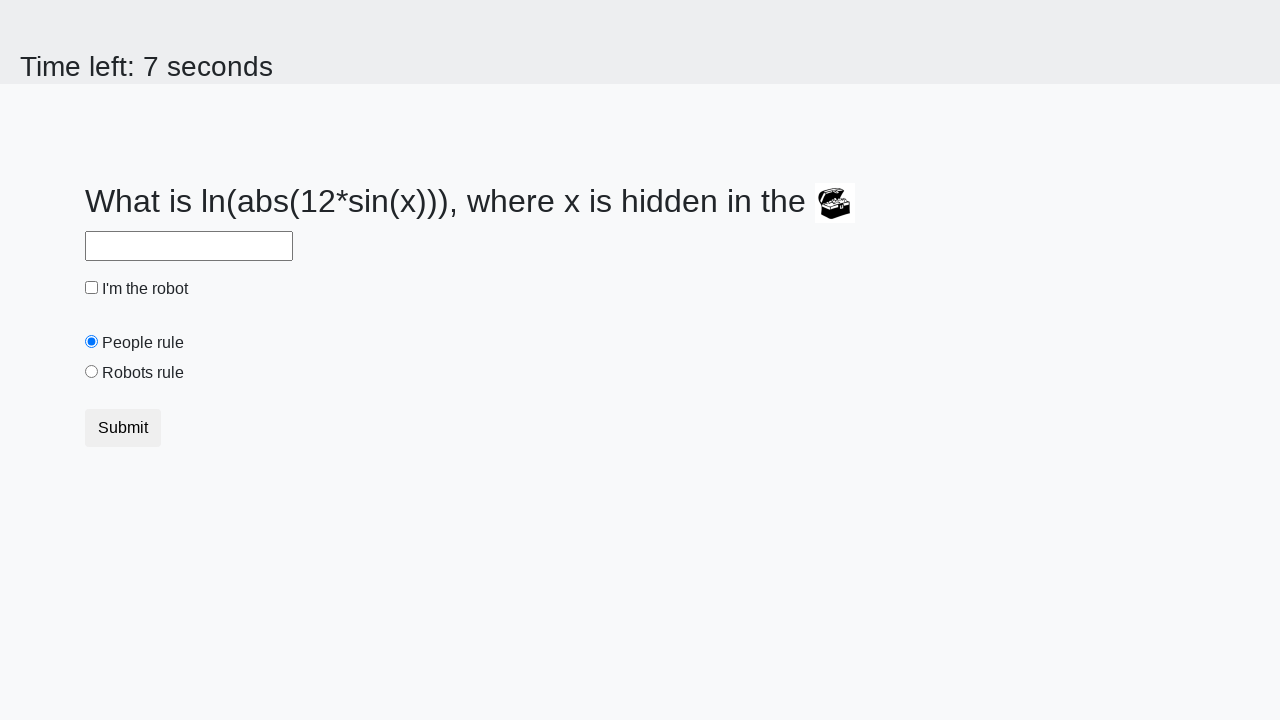